Tests dropdown menu functionality by hovering over menu items and clicking on Secondary Action, then verifying that "Secondary Page" text is displayed

Starting URL: https://crossbrowsertesting.github.io/hover-menu.html

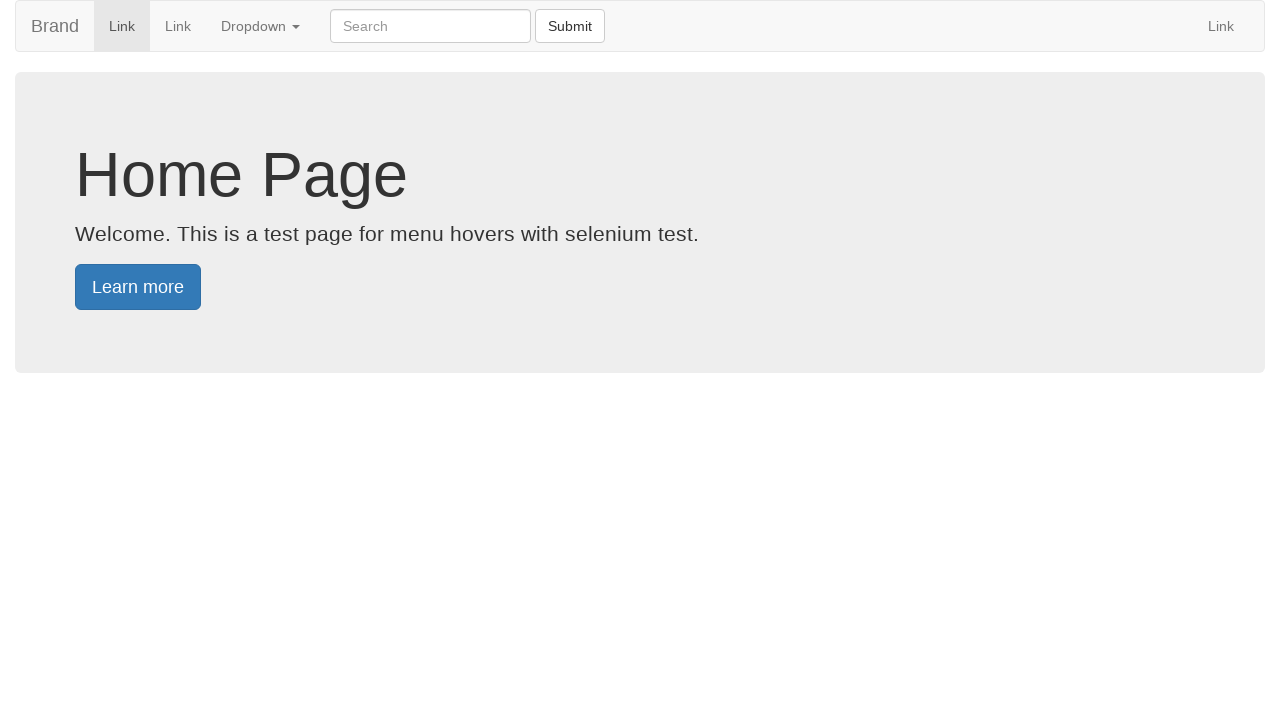

Hovered over main Dropdown menu at (260, 26) on xpath=//a[@class='dropdown-toggle' and contains(text(), 'Dropdown ')]
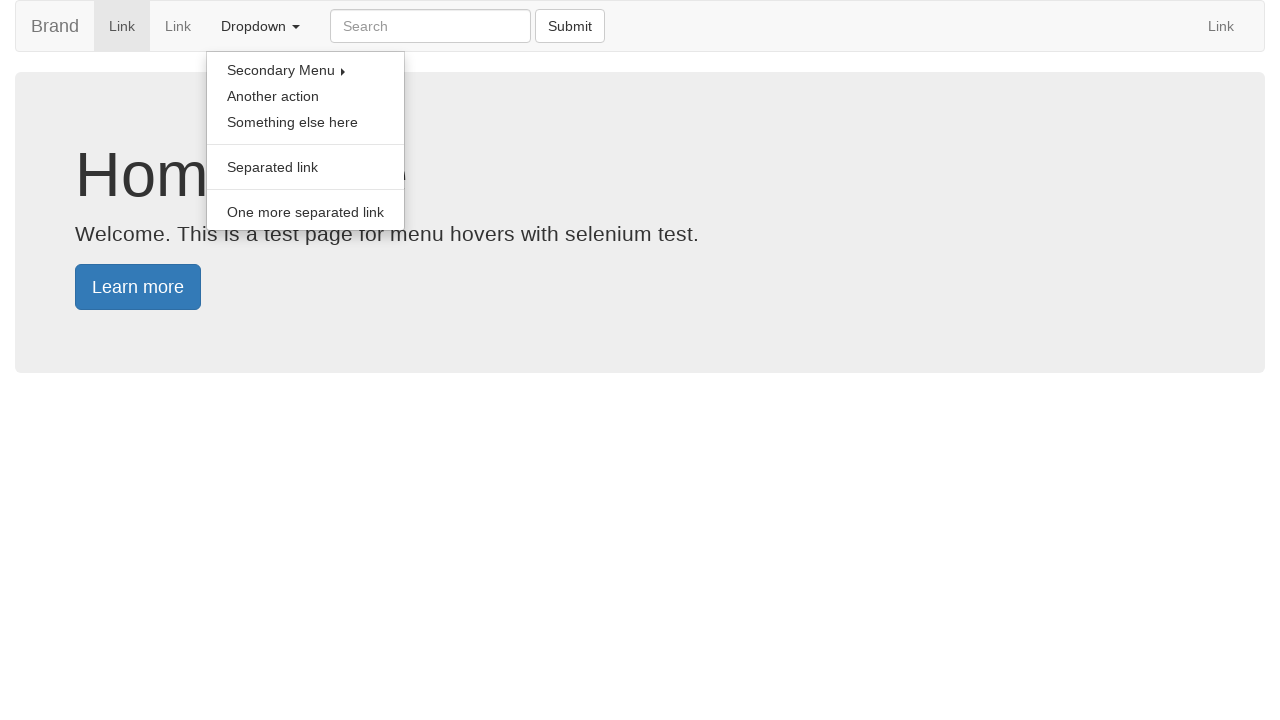

Hovered over Secondary Menu at (306, 70) on xpath=//a[@class='dropdown-toggle' and contains(text(), 'Secondary Menu ')]
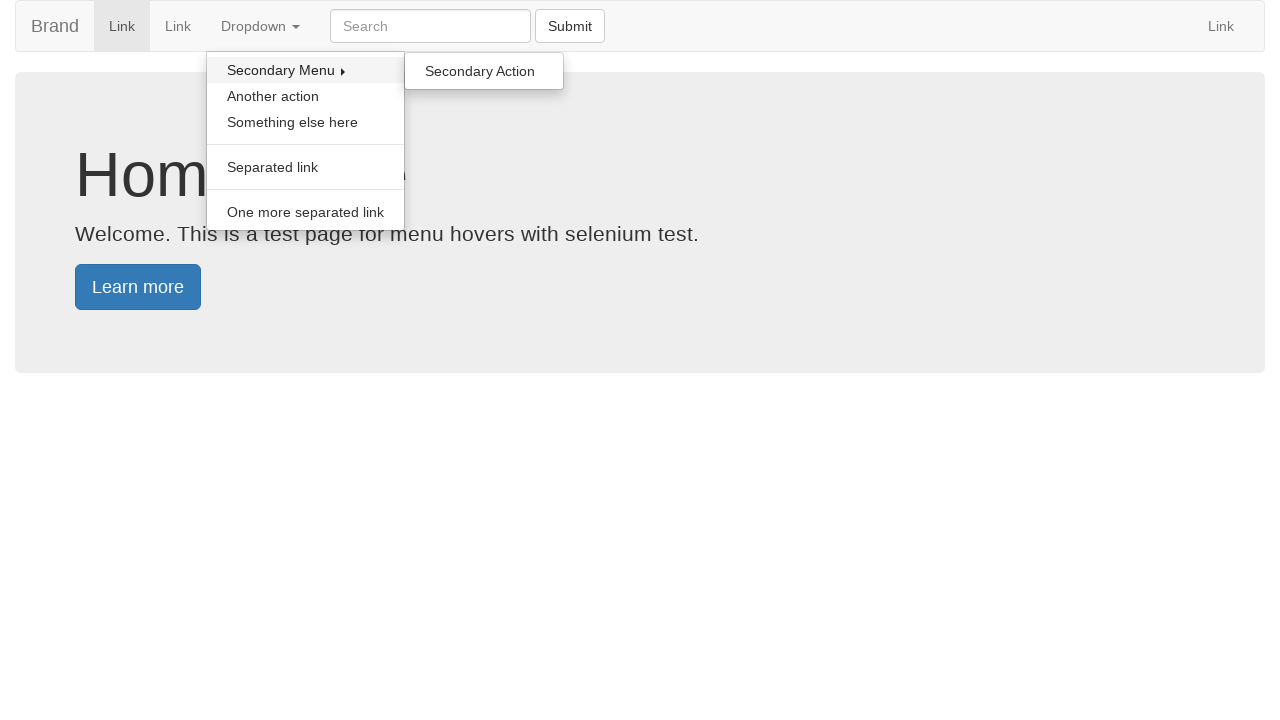

Clicked on Secondary Action at (484, 71) on xpath=//a[@onclick='handleSecondaryAction()']
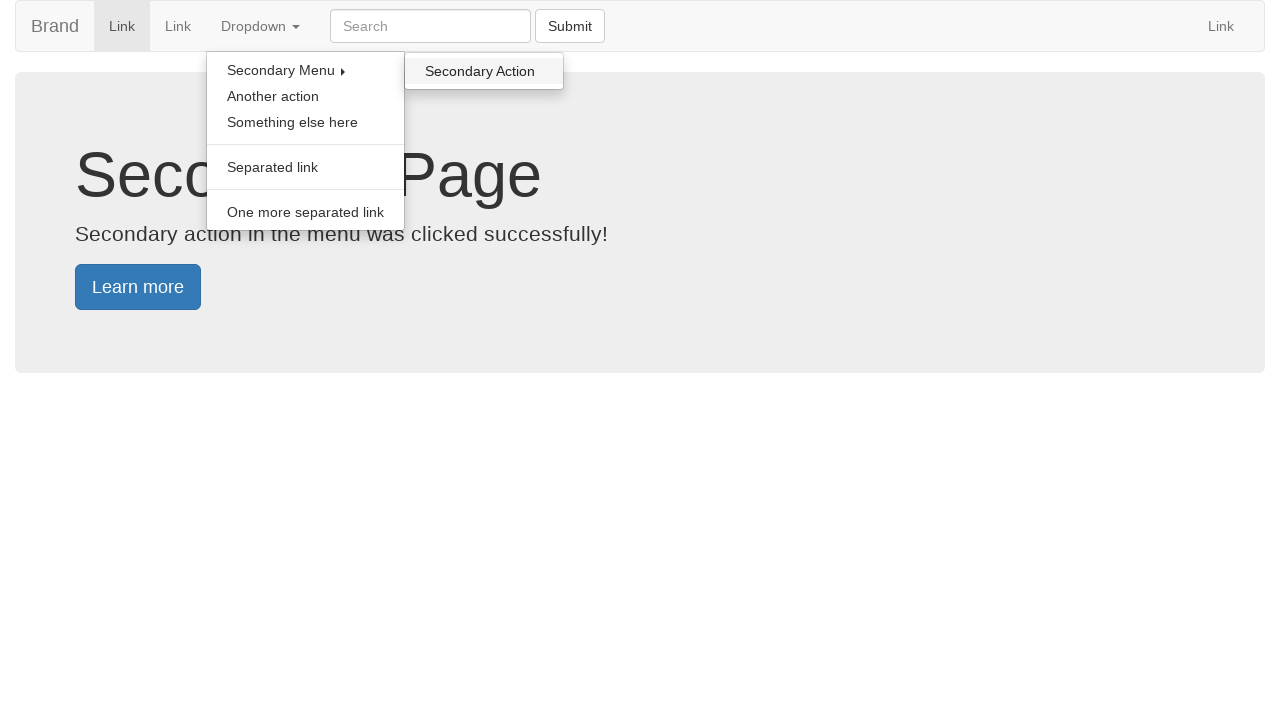

Secondary Page element loaded
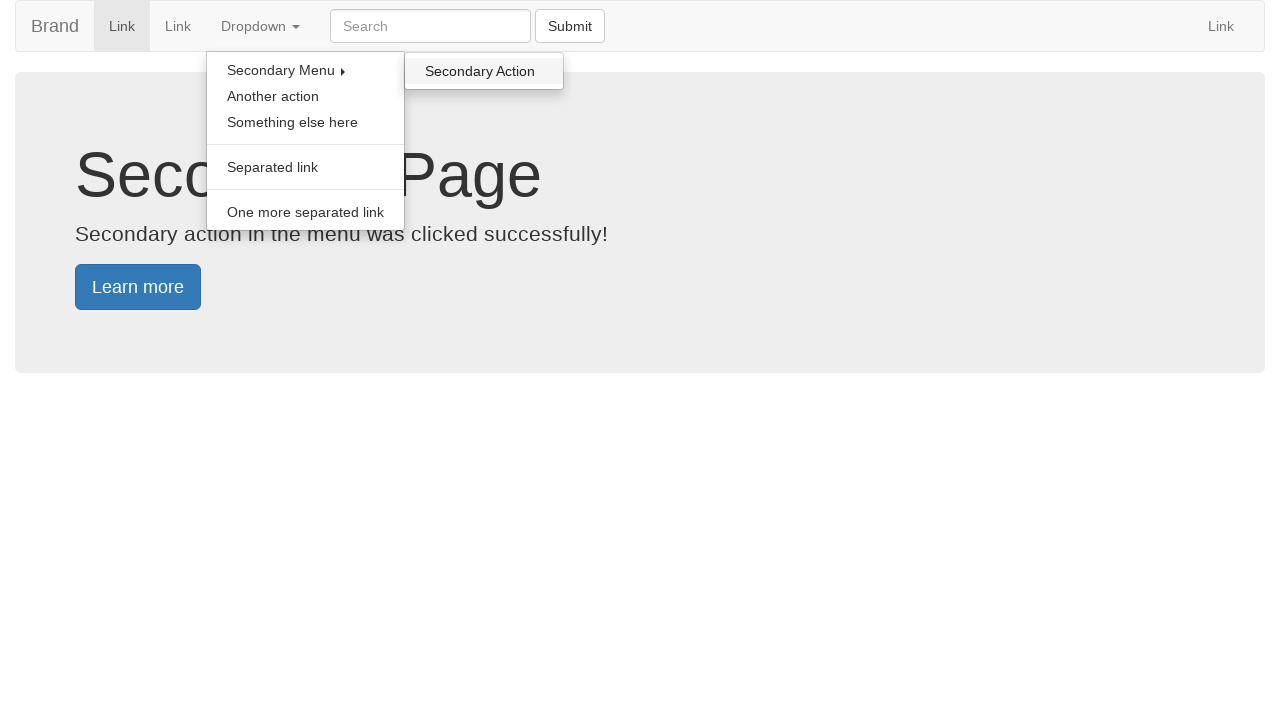

Verified 'Secondary Page' text is displayed
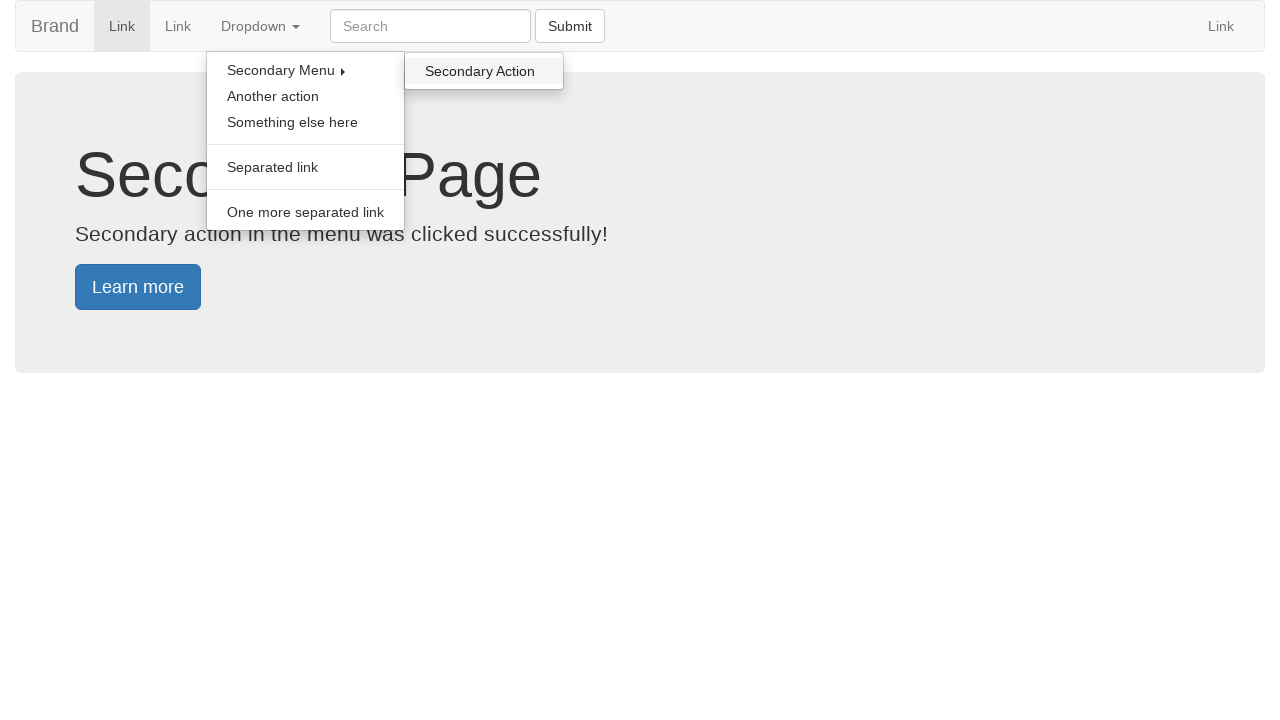

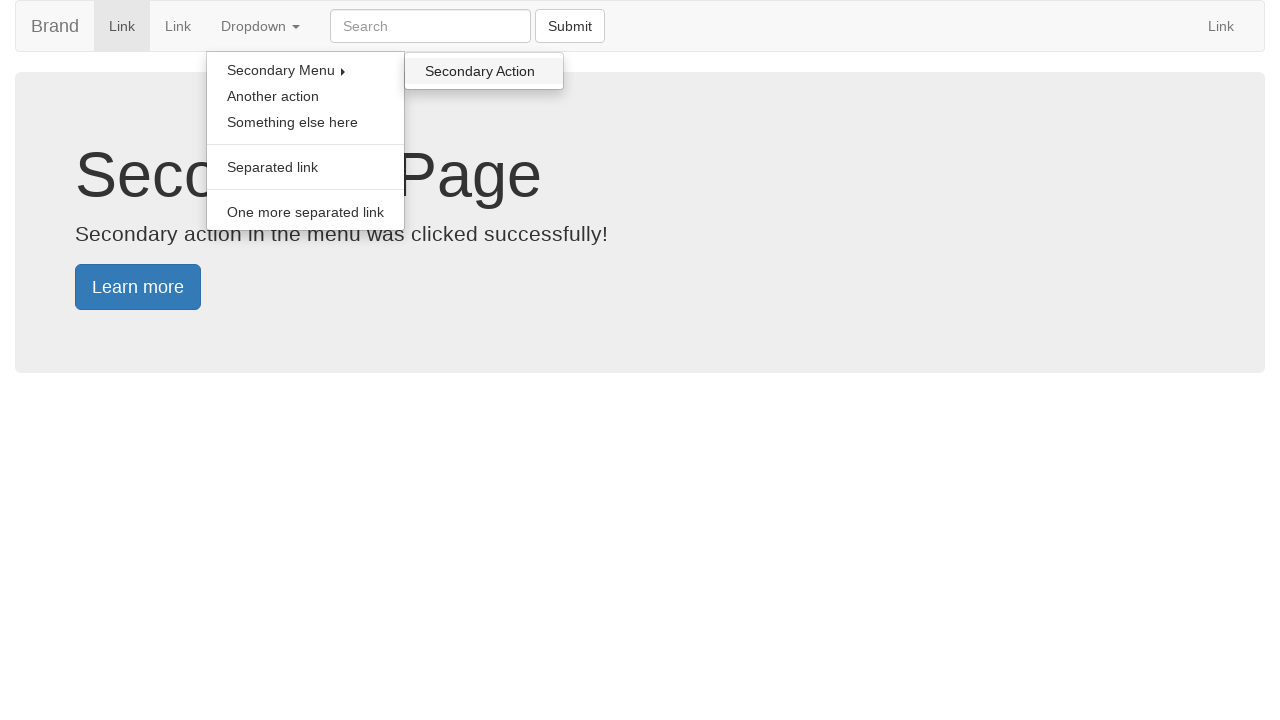